Opens SpiceJet airline website and verifies the page title

Starting URL: https://www.spicejet.com/

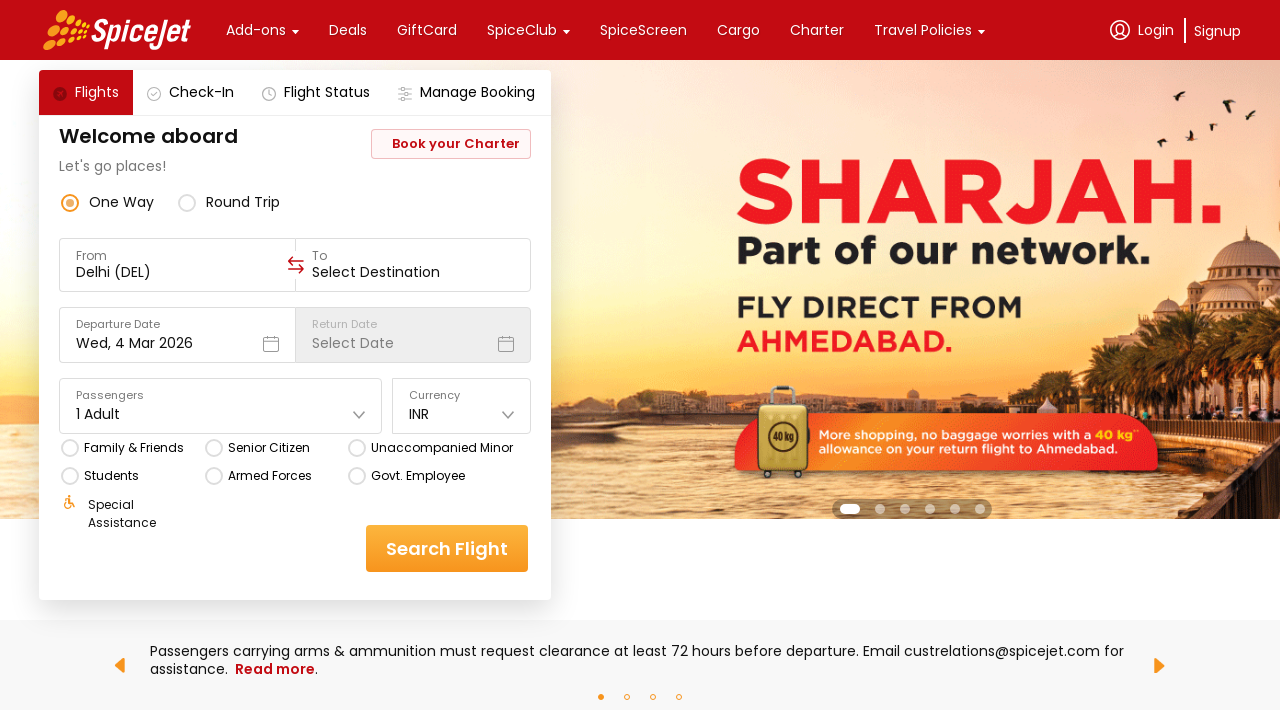

Verified SpiceJet page title matches expected value
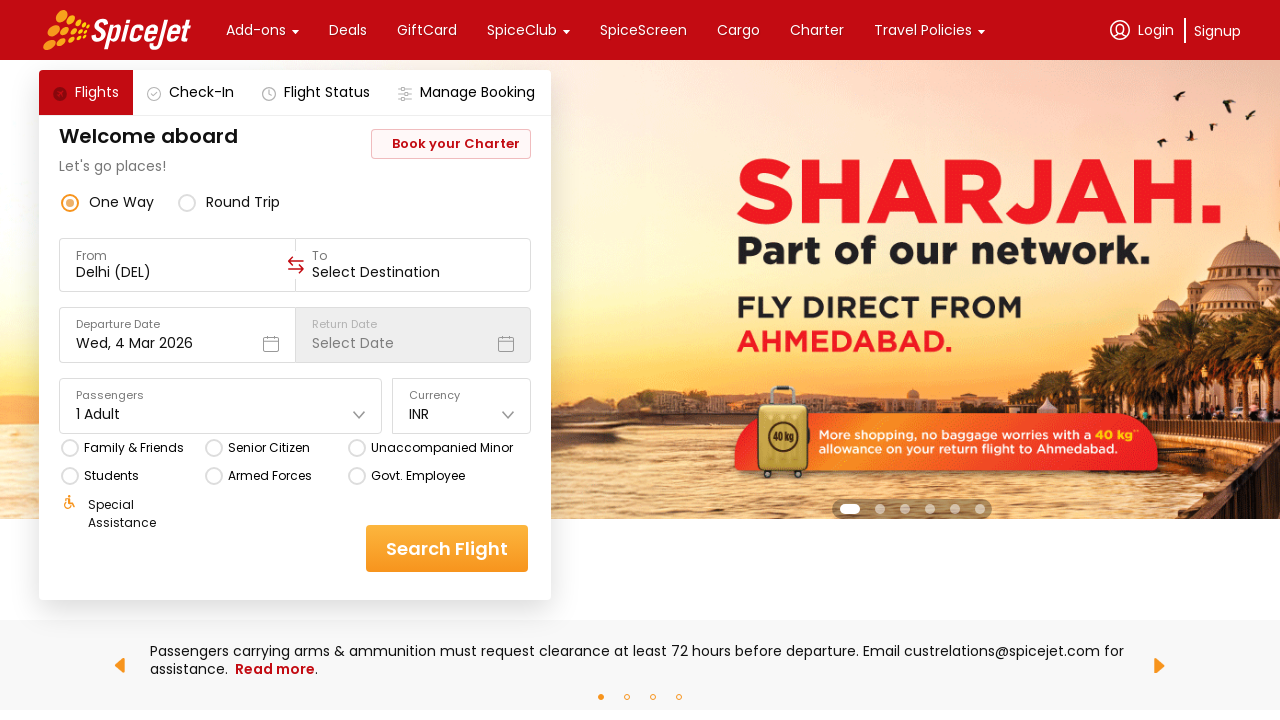

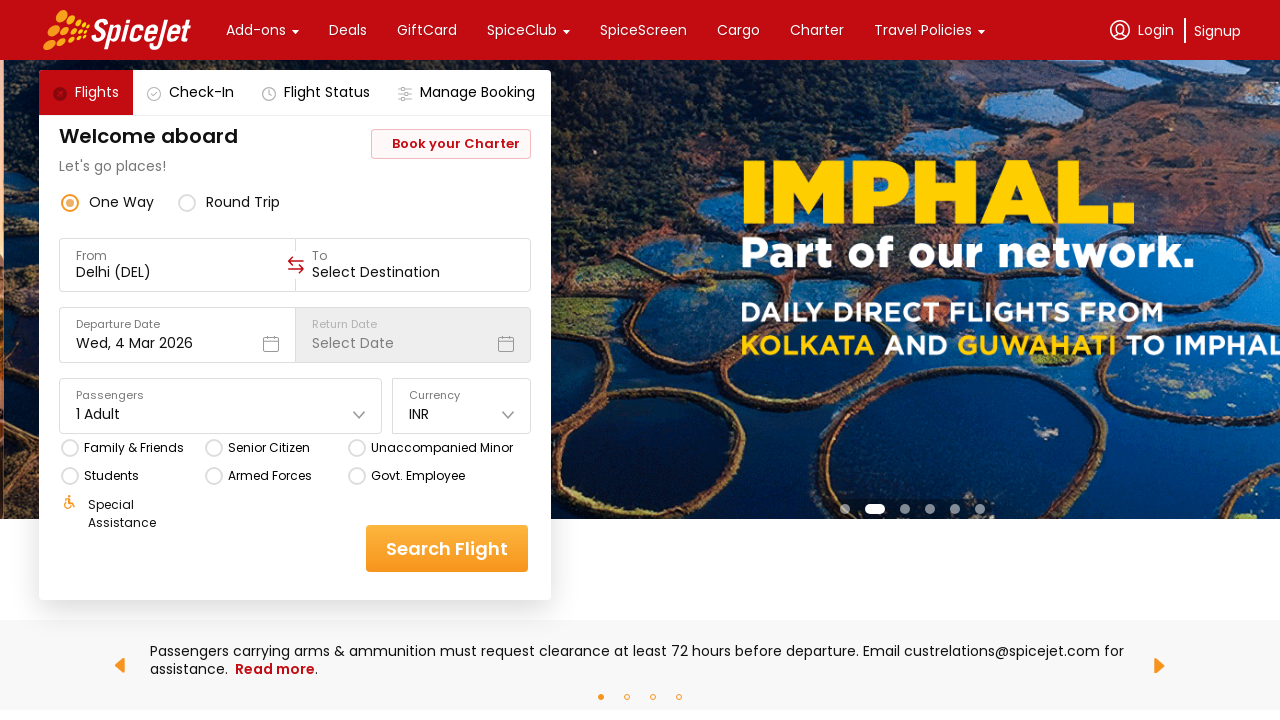